Clicks on the mail tab button to switch to email login option

Starting URL: https://b2c.passport.rt.ru/

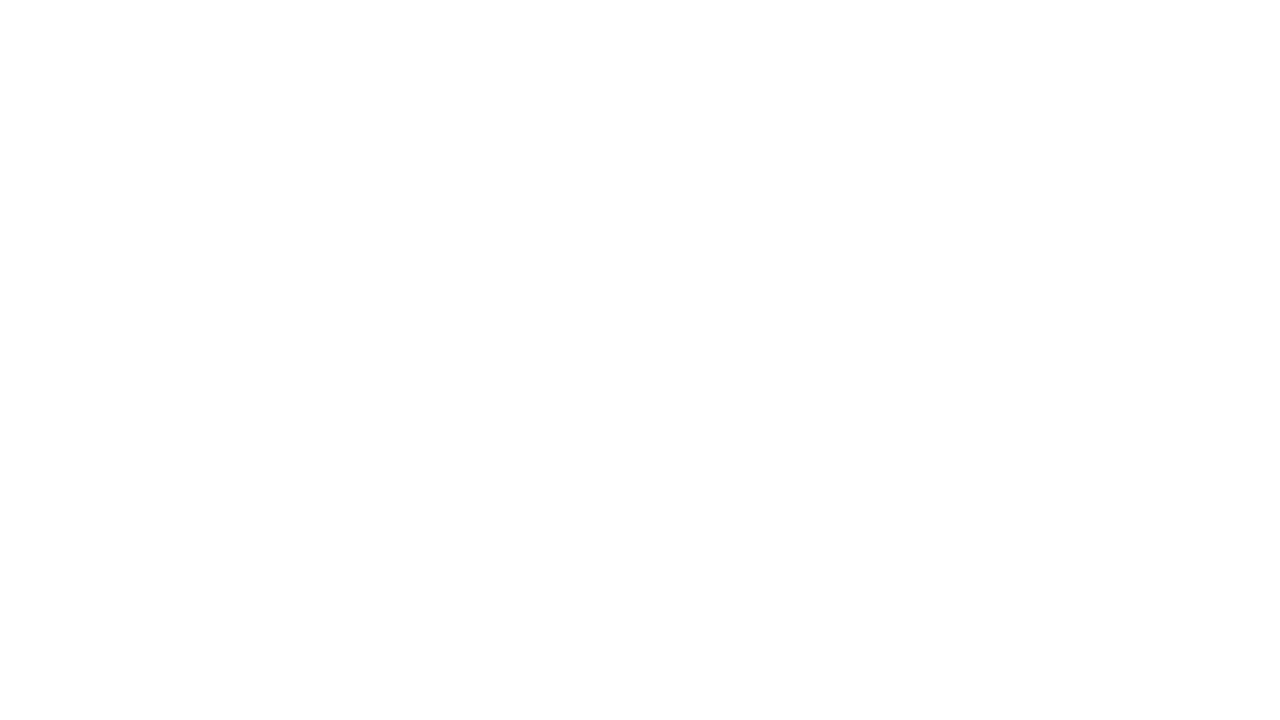

Clicked on mail tab button to switch to email login option at (870, 171) on #t-btn-tab-mail
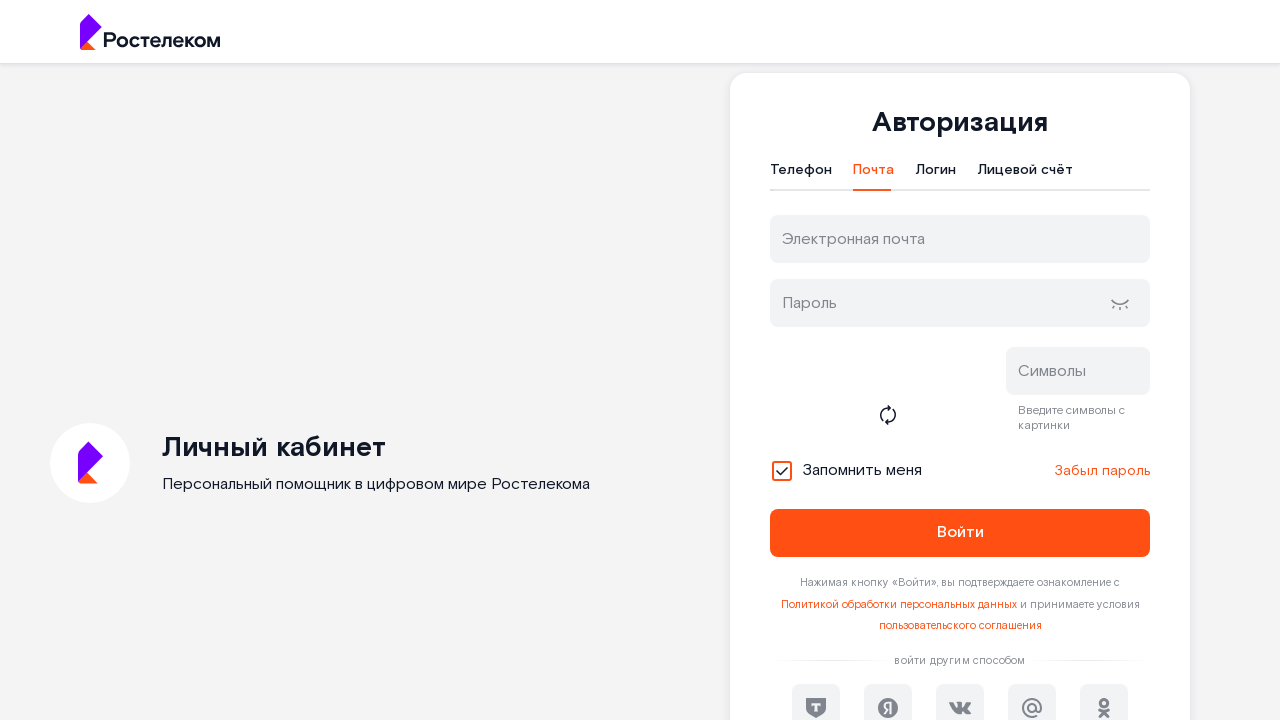

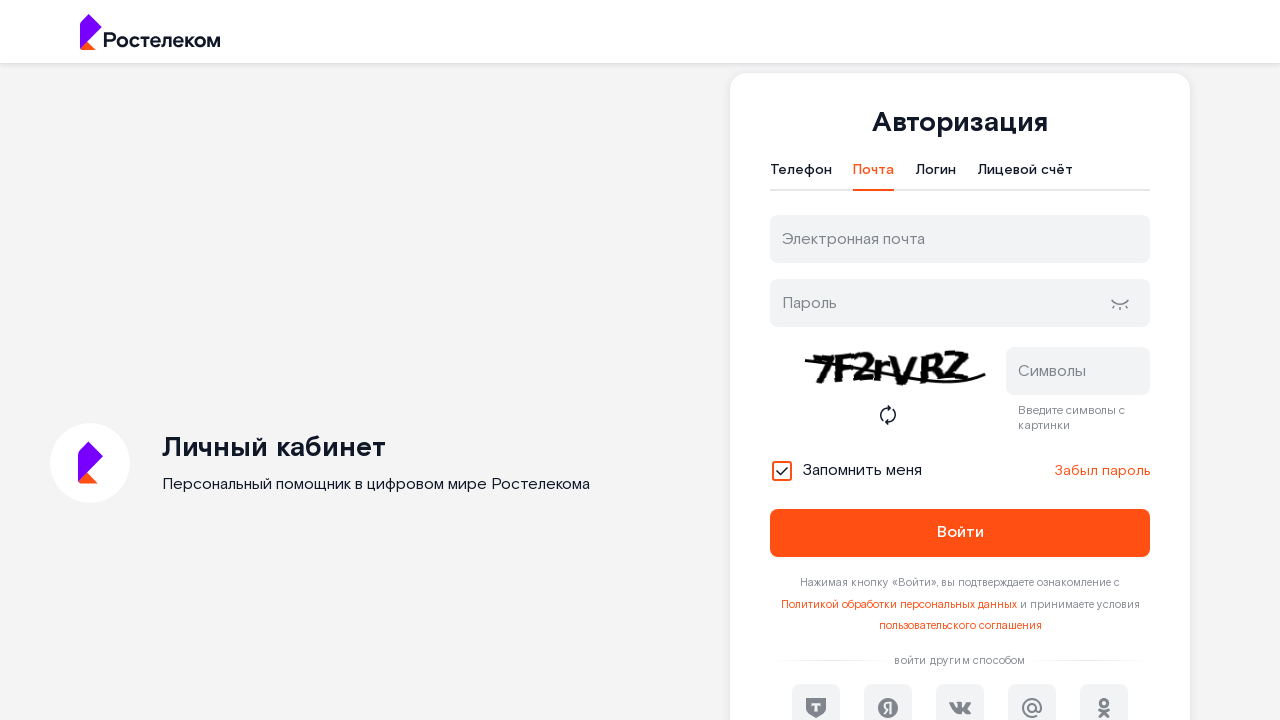